Tests login form validation by entering username, entering then clearing password, clicking login, and verifying "Password is required" error message appears

Starting URL: https://www.saucedemo.com/

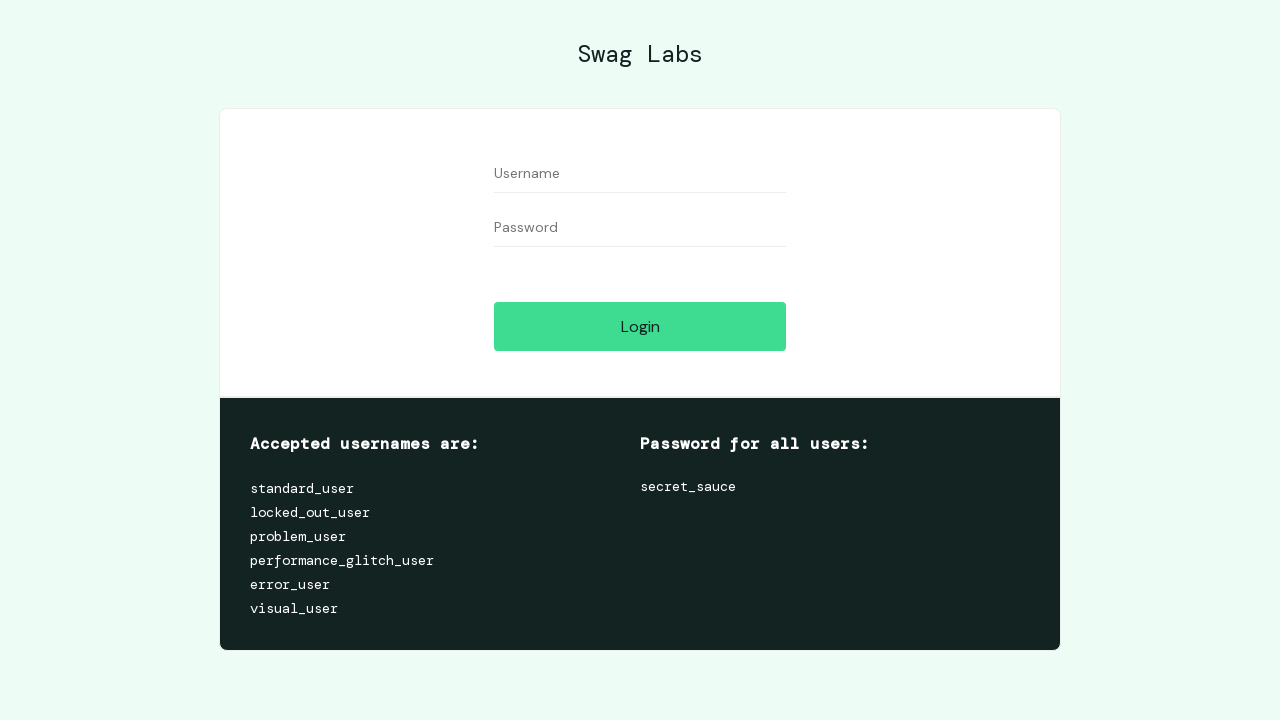

Filled username field with 'standard_user' on //input[@id='user-name']
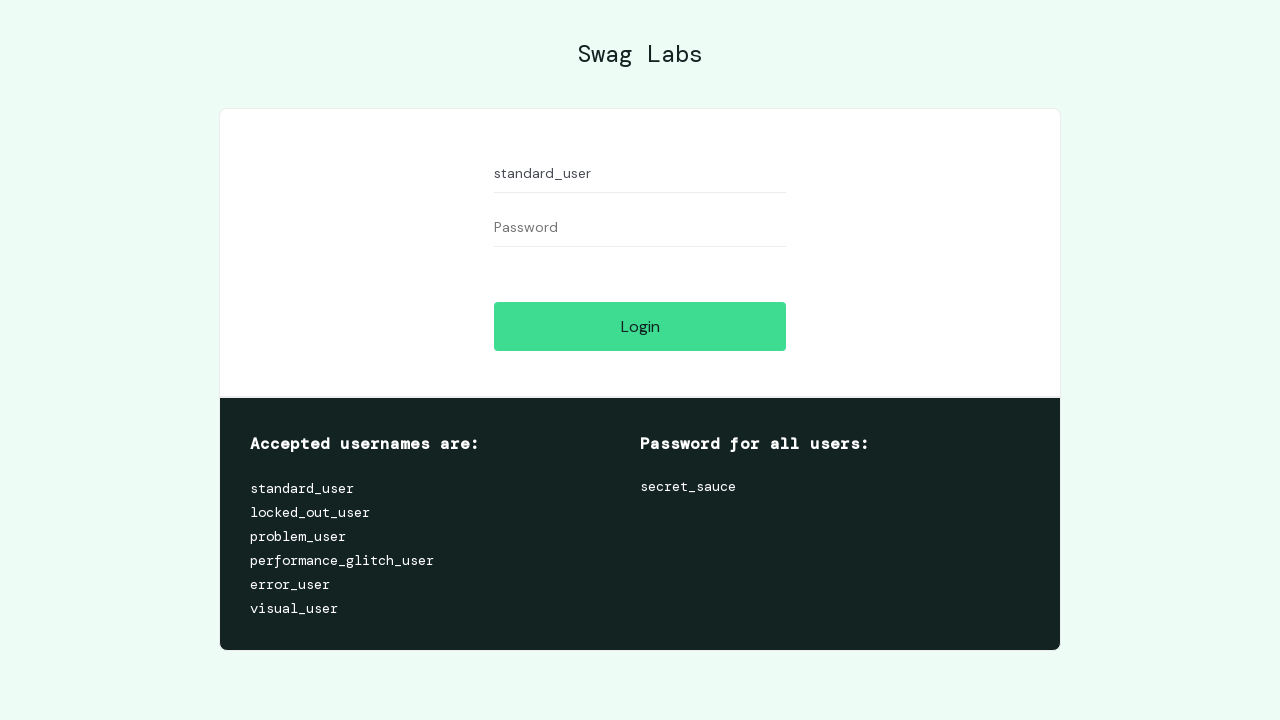

Filled password field with 'somepassword' on //input[@id='password']
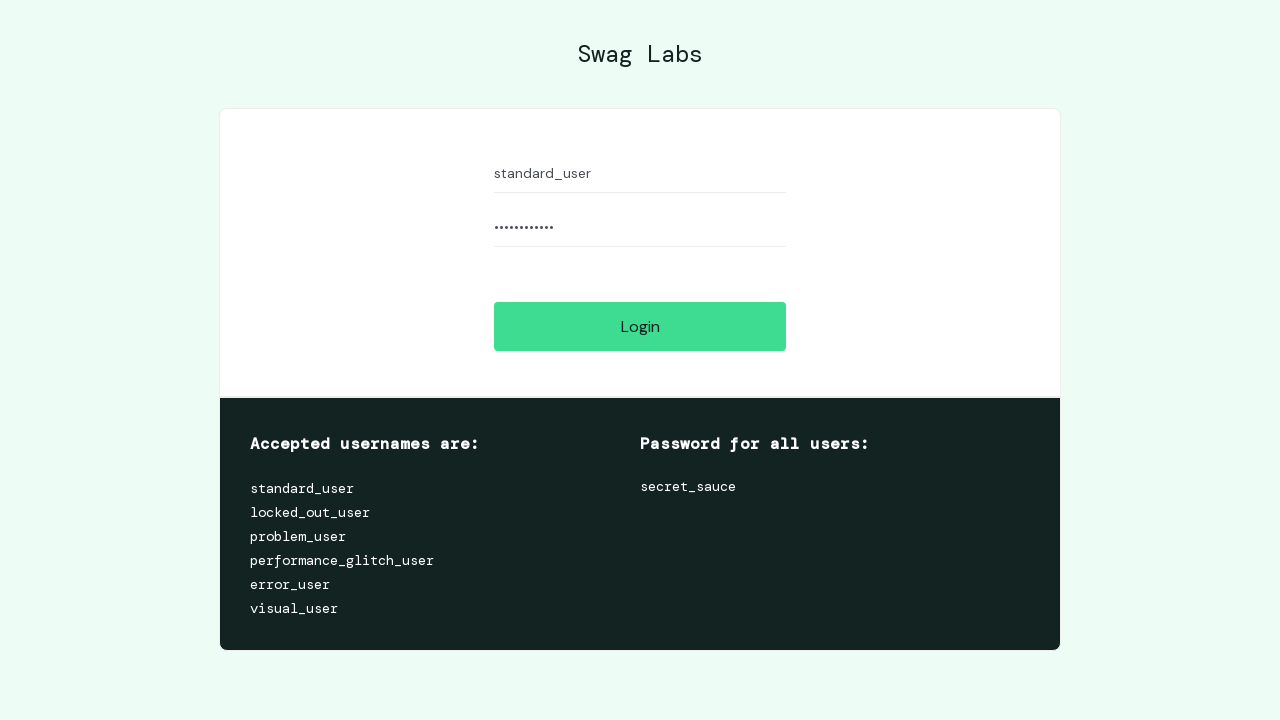

Cleared the password field on //input[@id='password']
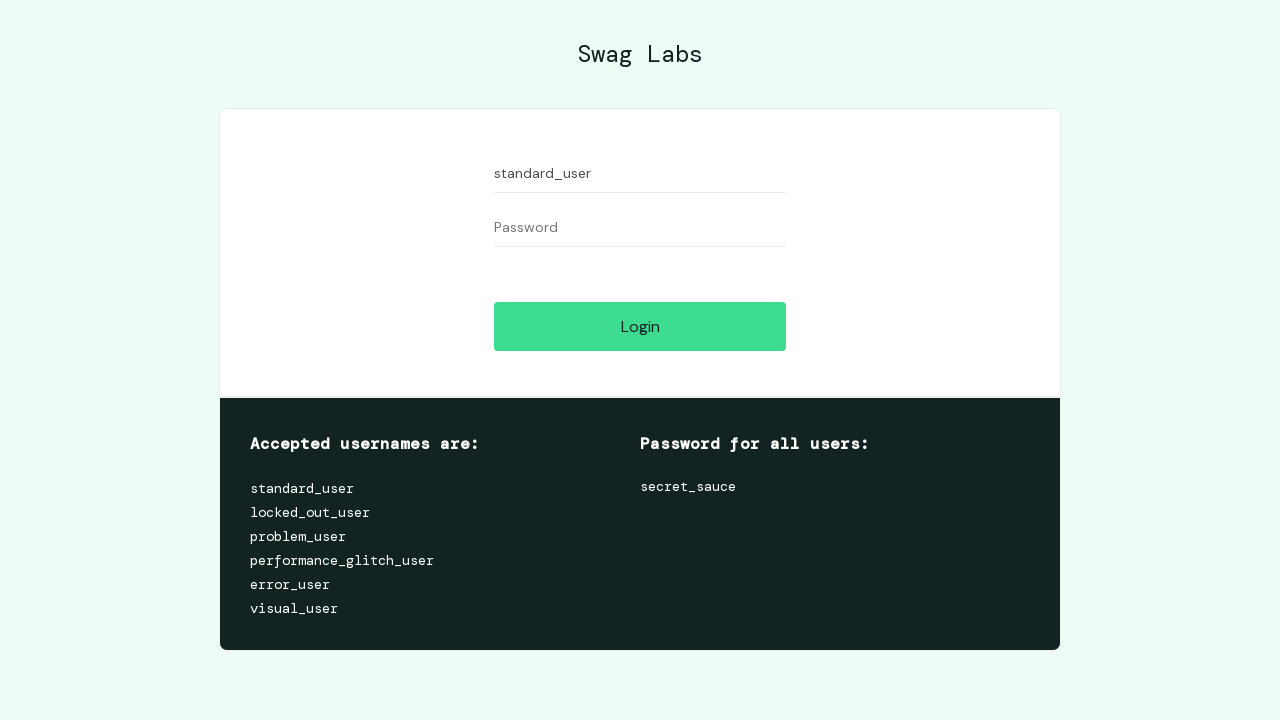

Clicked the Login button at (640, 326) on xpath=//input[@id='login-button']
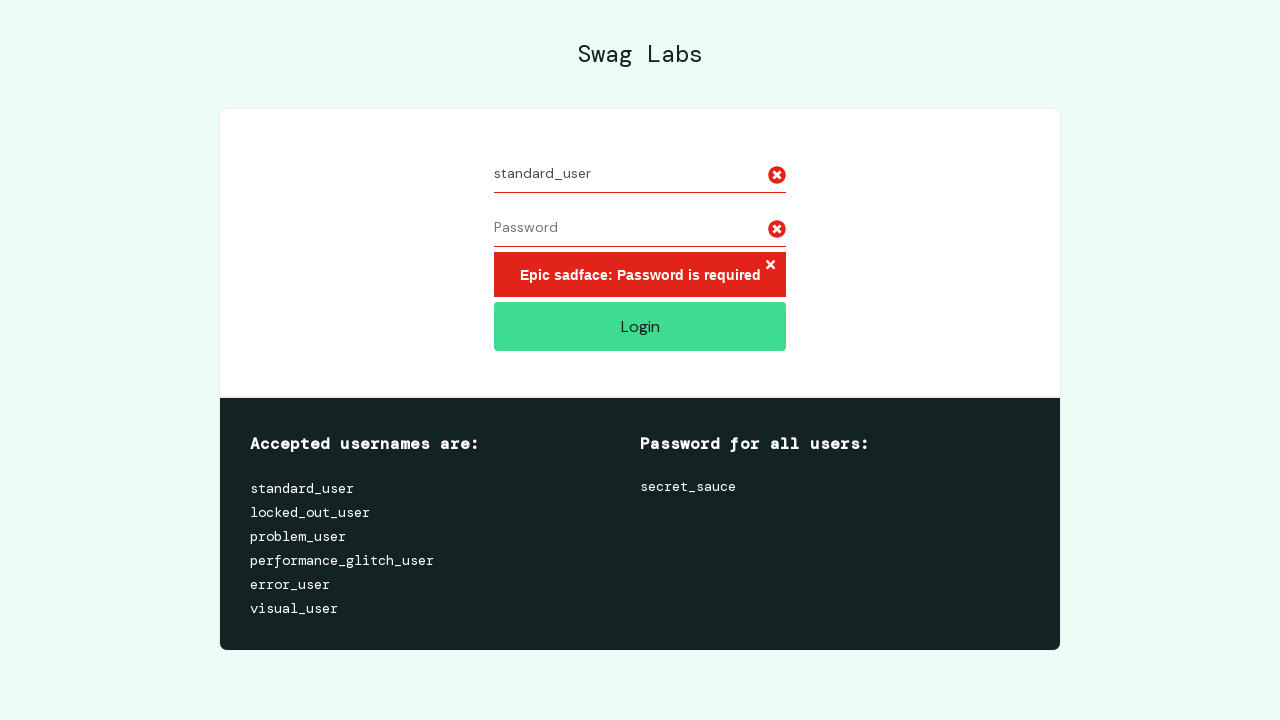

Error message element appeared on the page
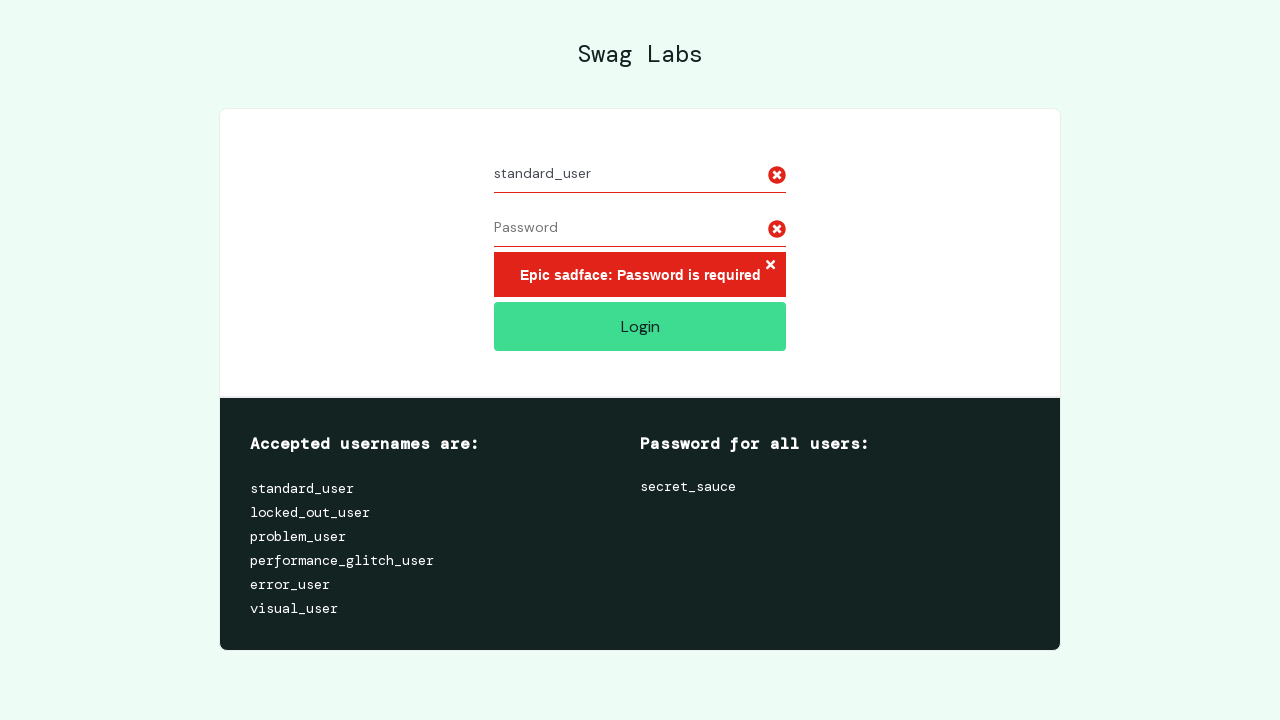

Retrieved error message text
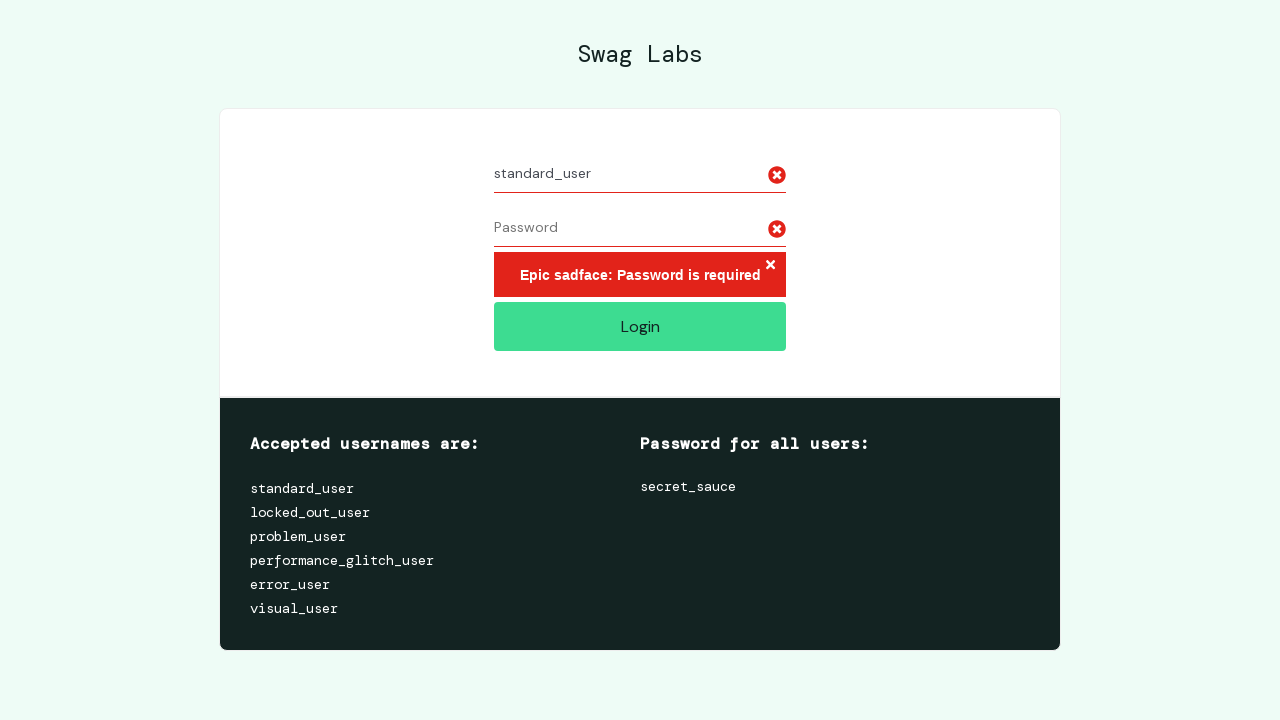

Verified 'Password is required' error message is displayed
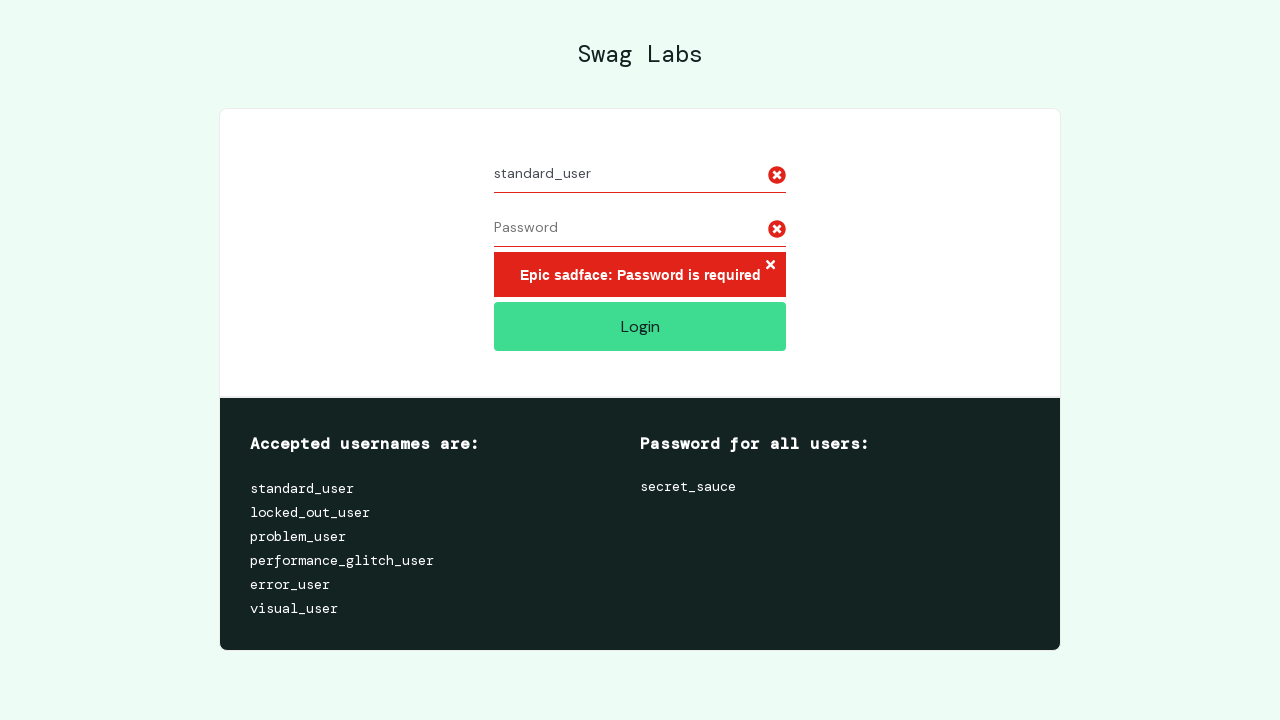

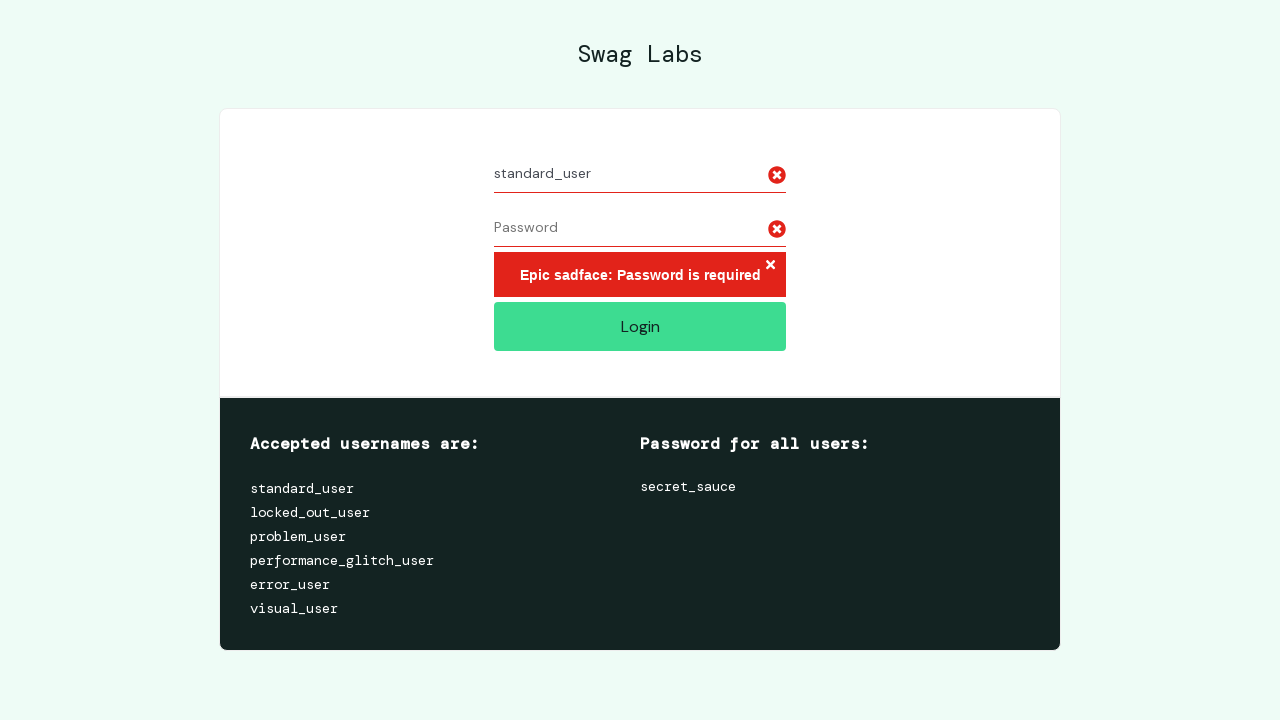